Tests window scrolling functionality by navigating to the Selenium HQ website and scrolling down 600 pixels using JavaScript execution.

Starting URL: http://www.seleniumhq.org/

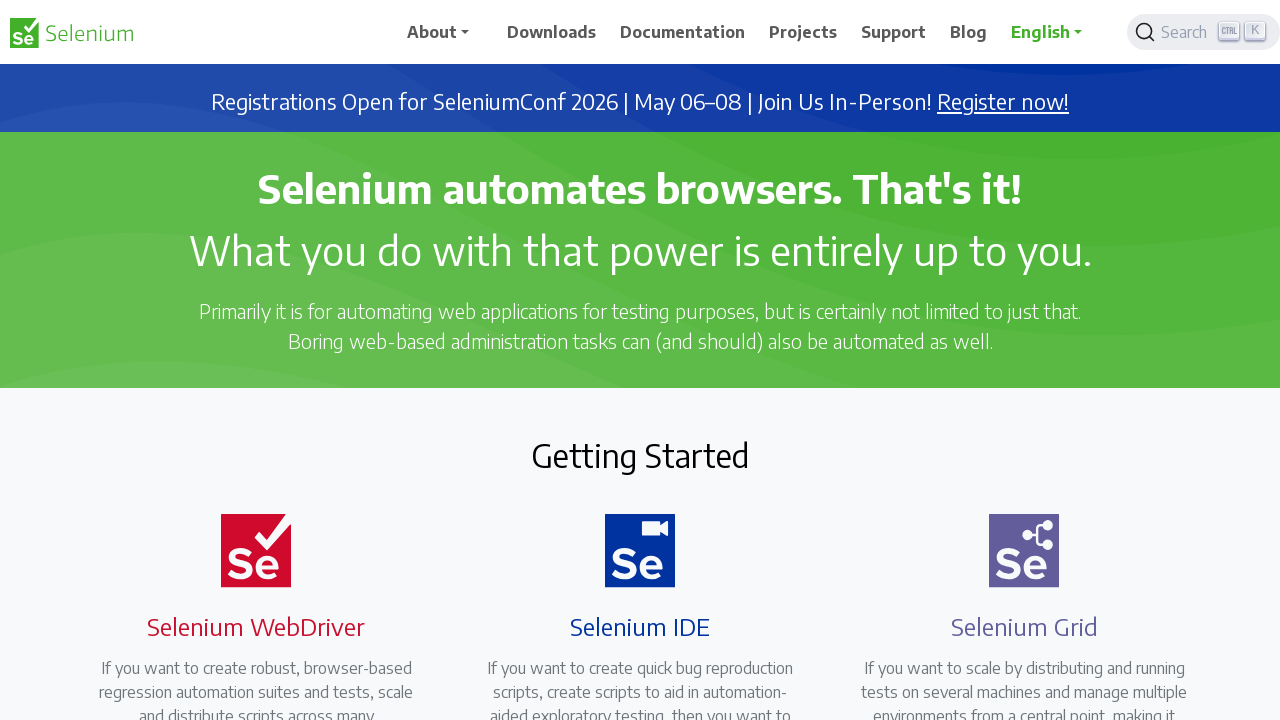

Navigated to Selenium HQ website
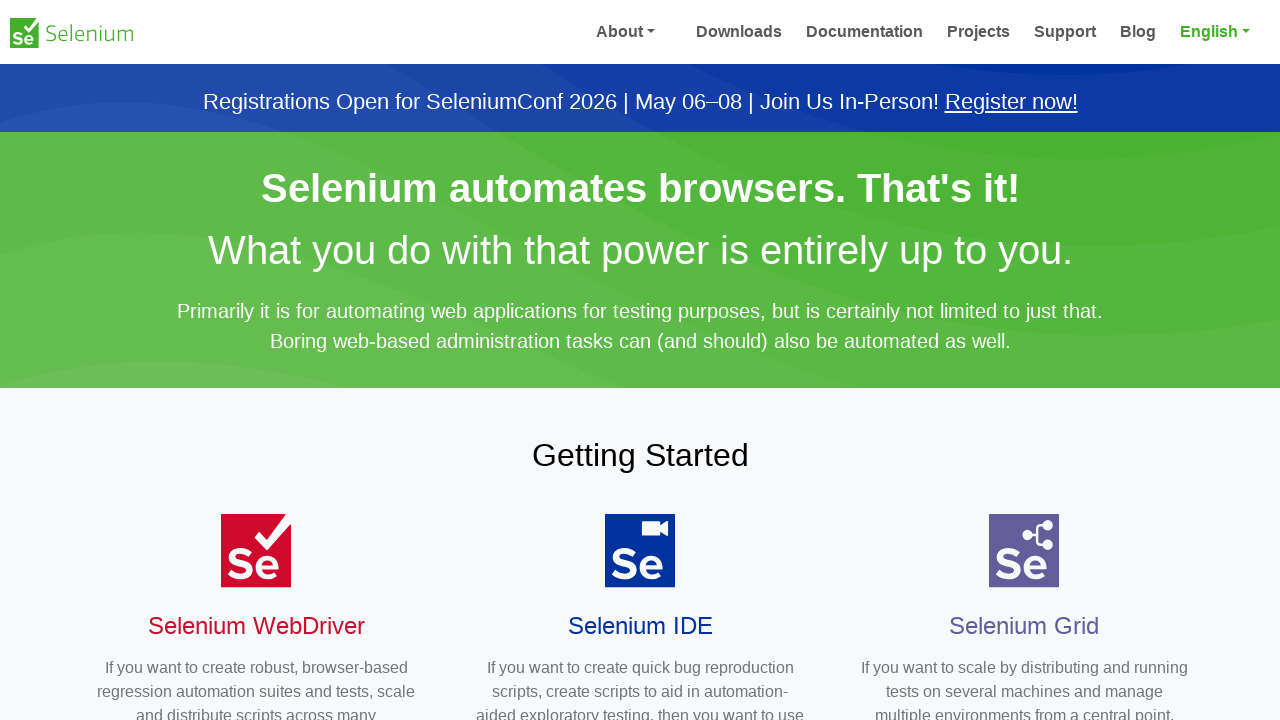

Scrolled down 600 pixels using JavaScript
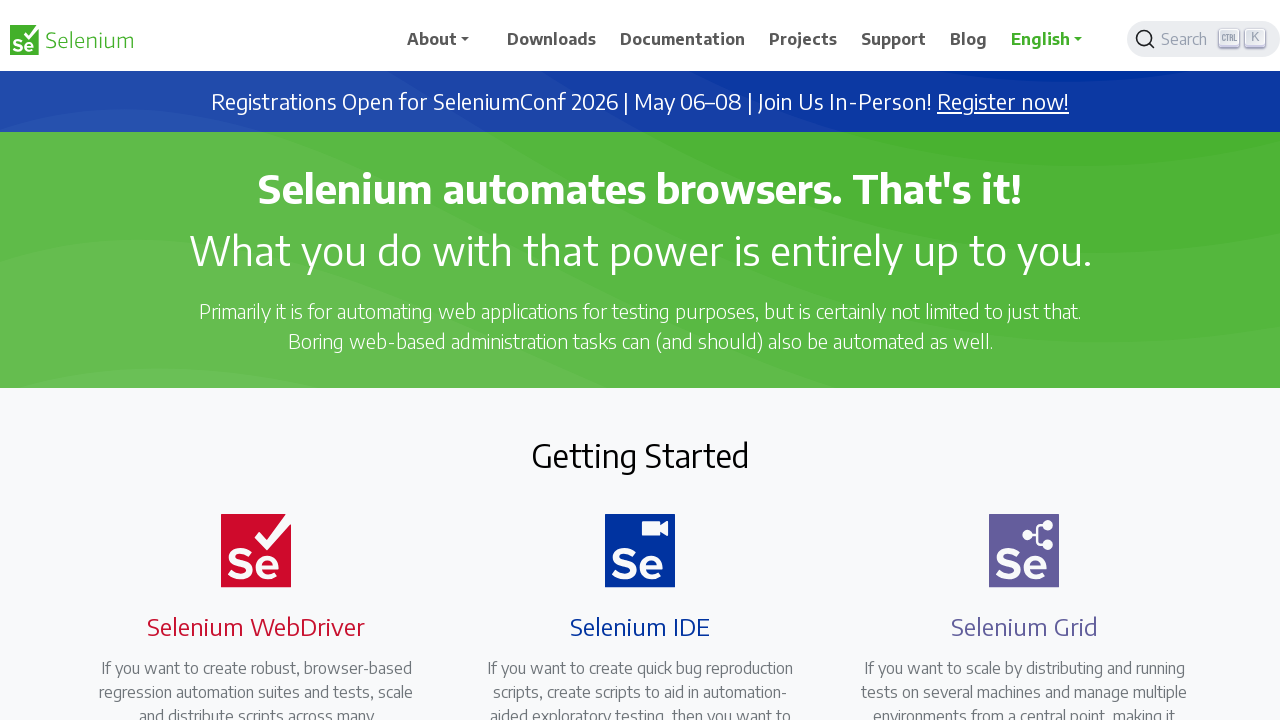

Waited 1000ms to observe scroll effect
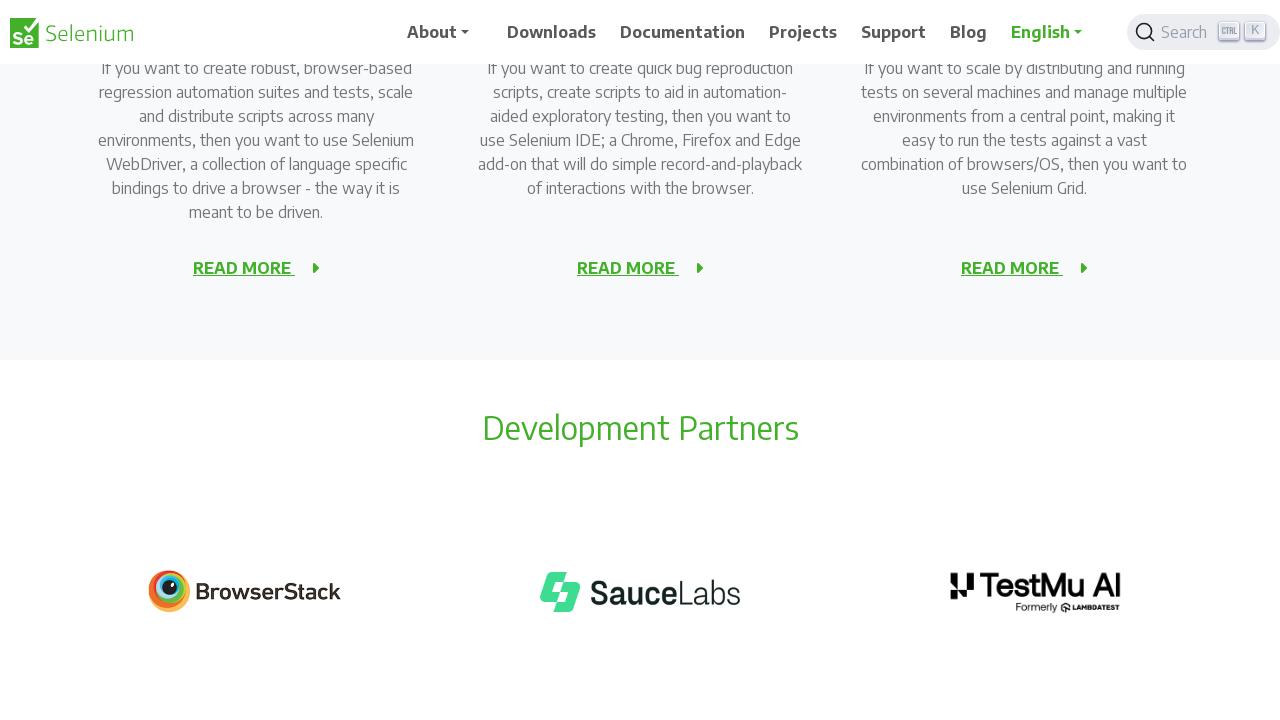

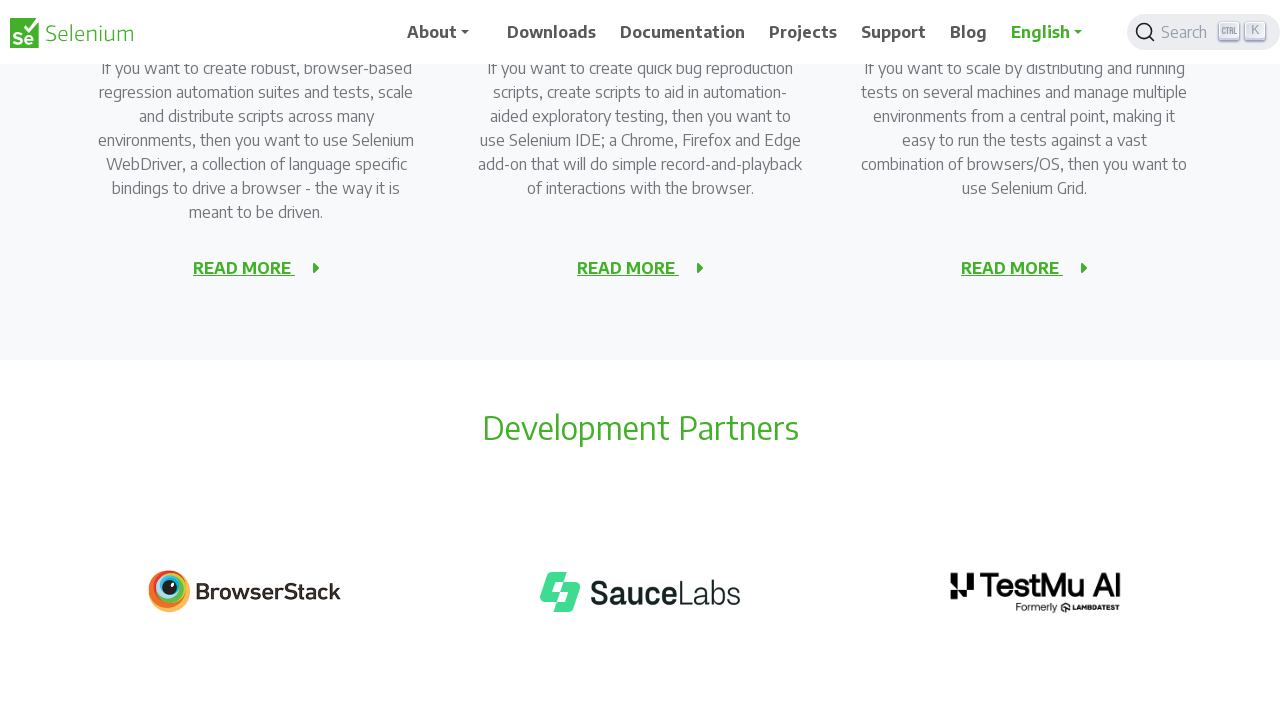